Verifies that the language switch option is present on the Lazada homepage by checking for an element with ID 'topActionSwitchLang'

Starting URL: http://www.lazada.vn

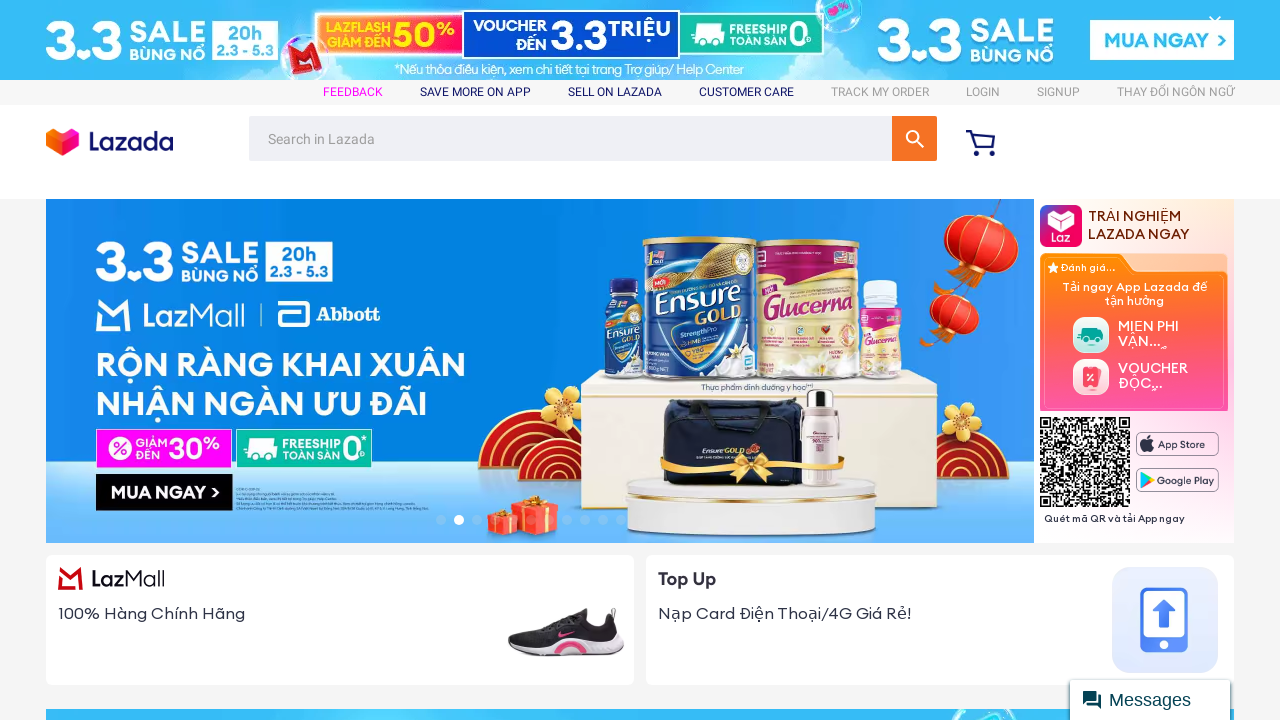

Waited for language switch element with ID 'topActionSwitchLang' to be present on Lazada homepage
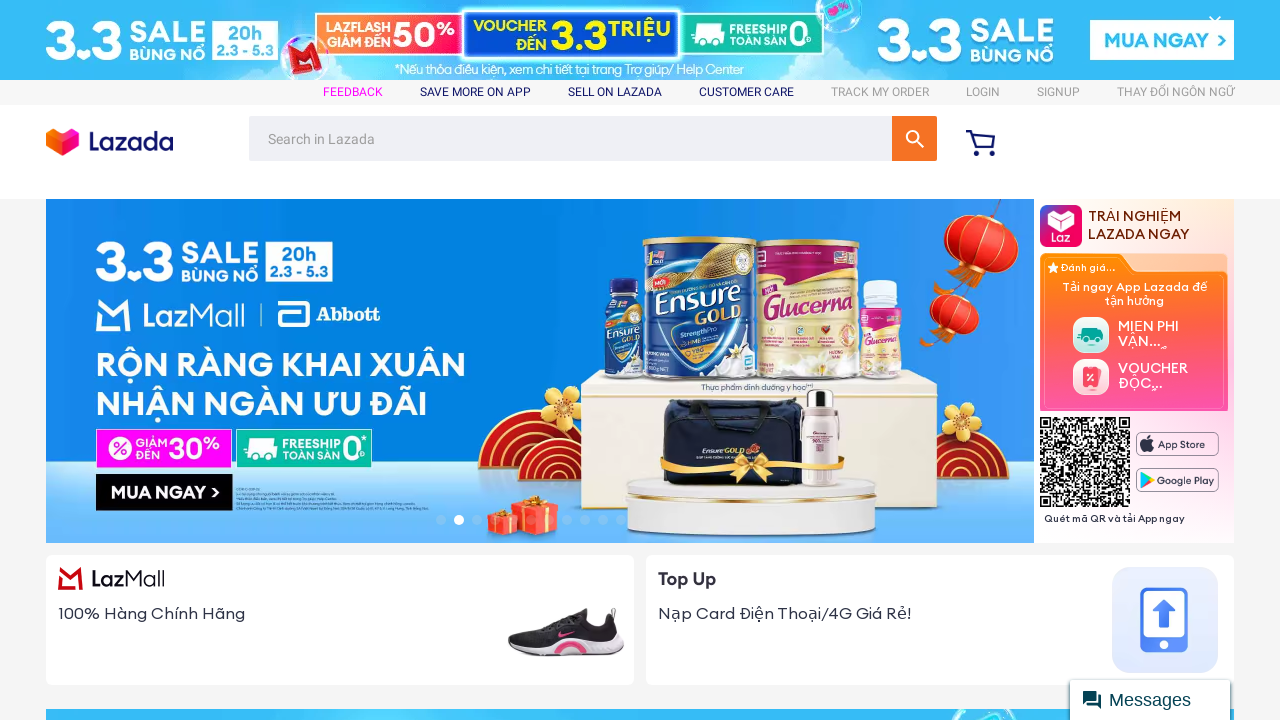

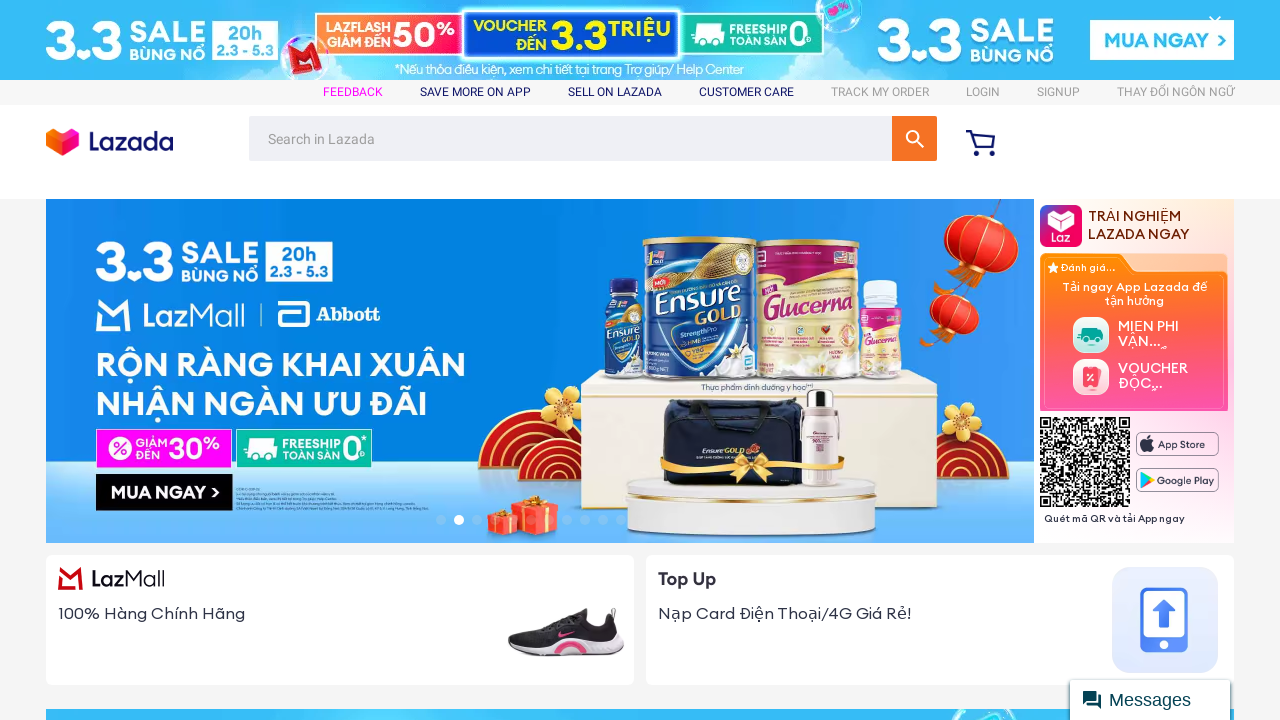